Navigates to anime songs listing page, verifies songs are displayed, and clicks through pagination to load more results

Starting URL: https://animesongs.org/songs

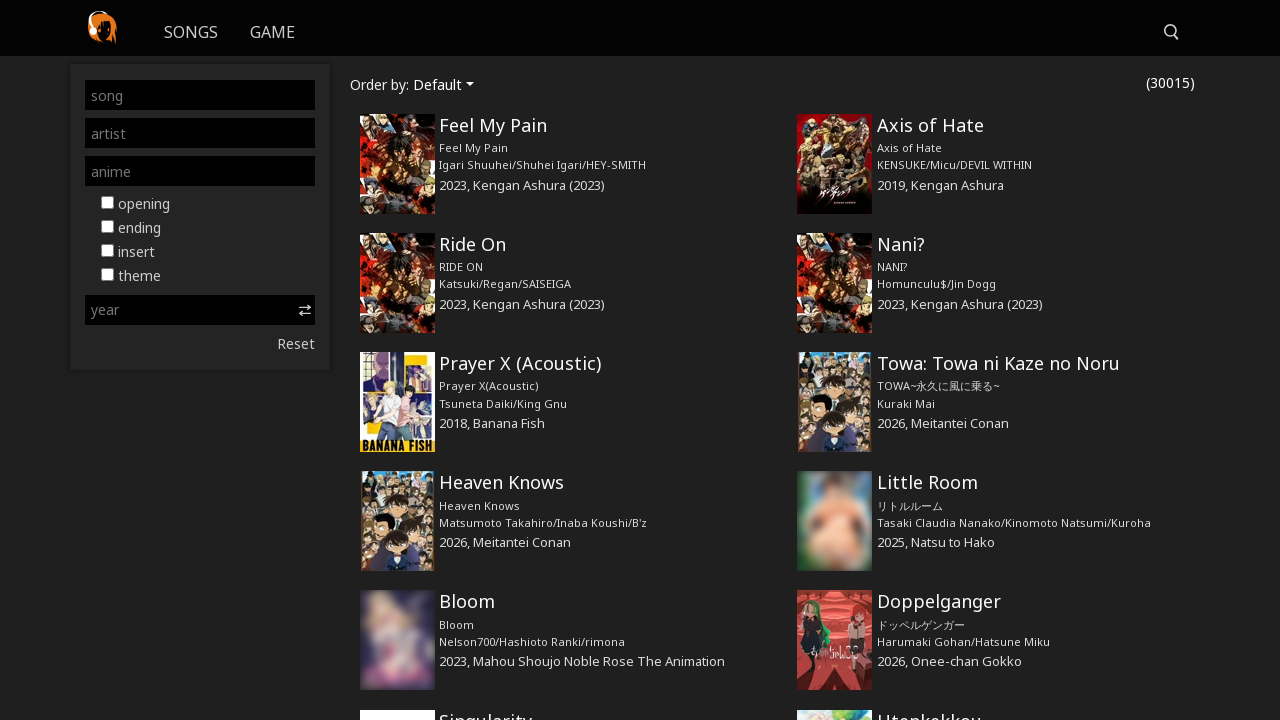

Waited for song listings to load on anime songs page
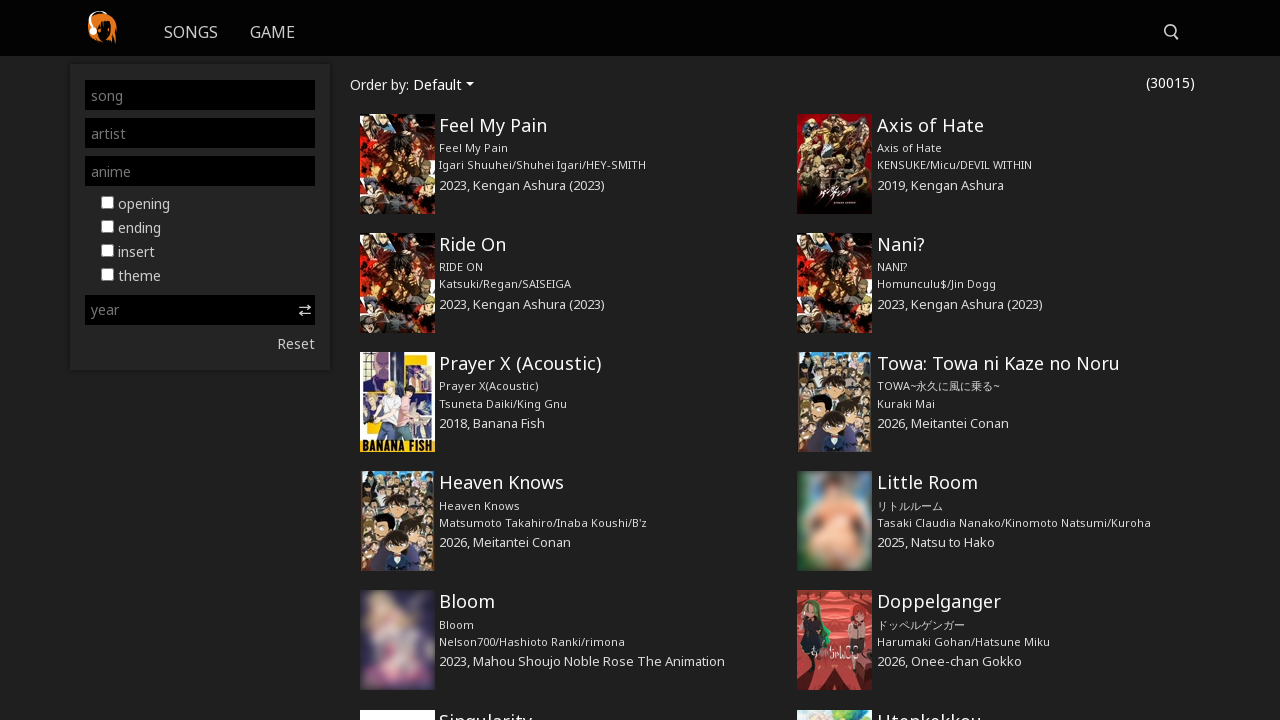

Verified first song title element is present
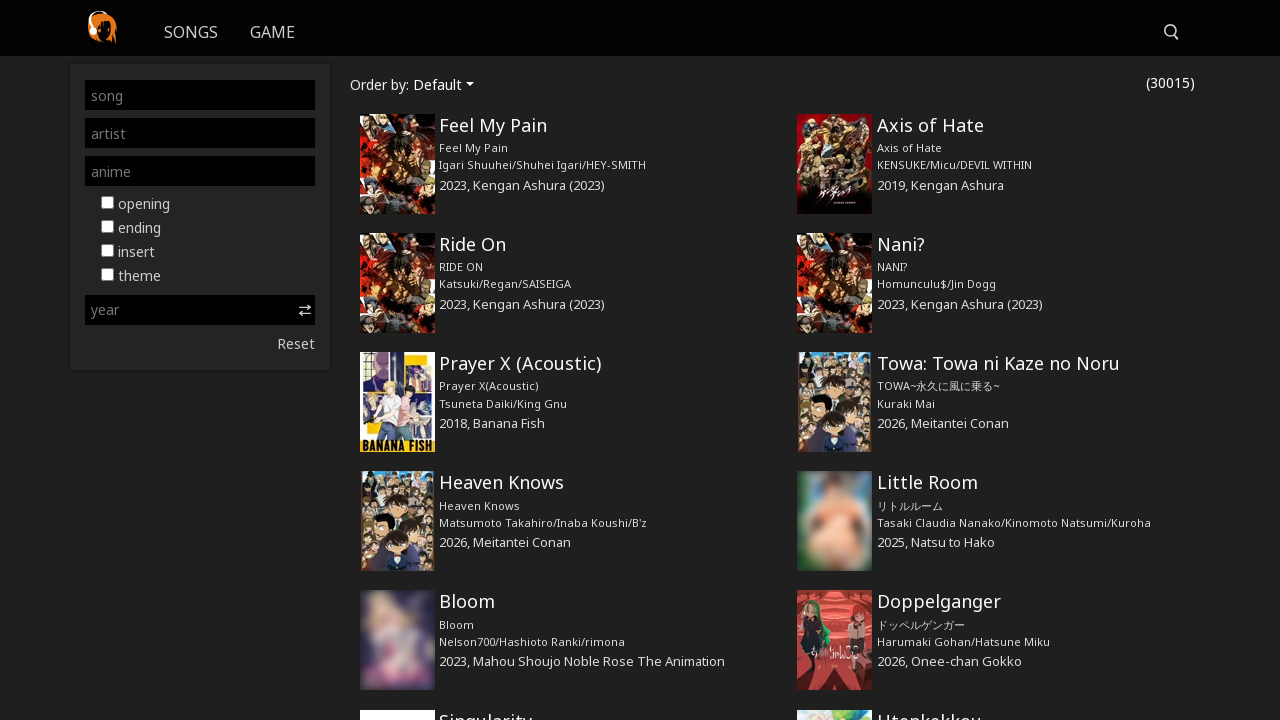

Verified first song info element is present
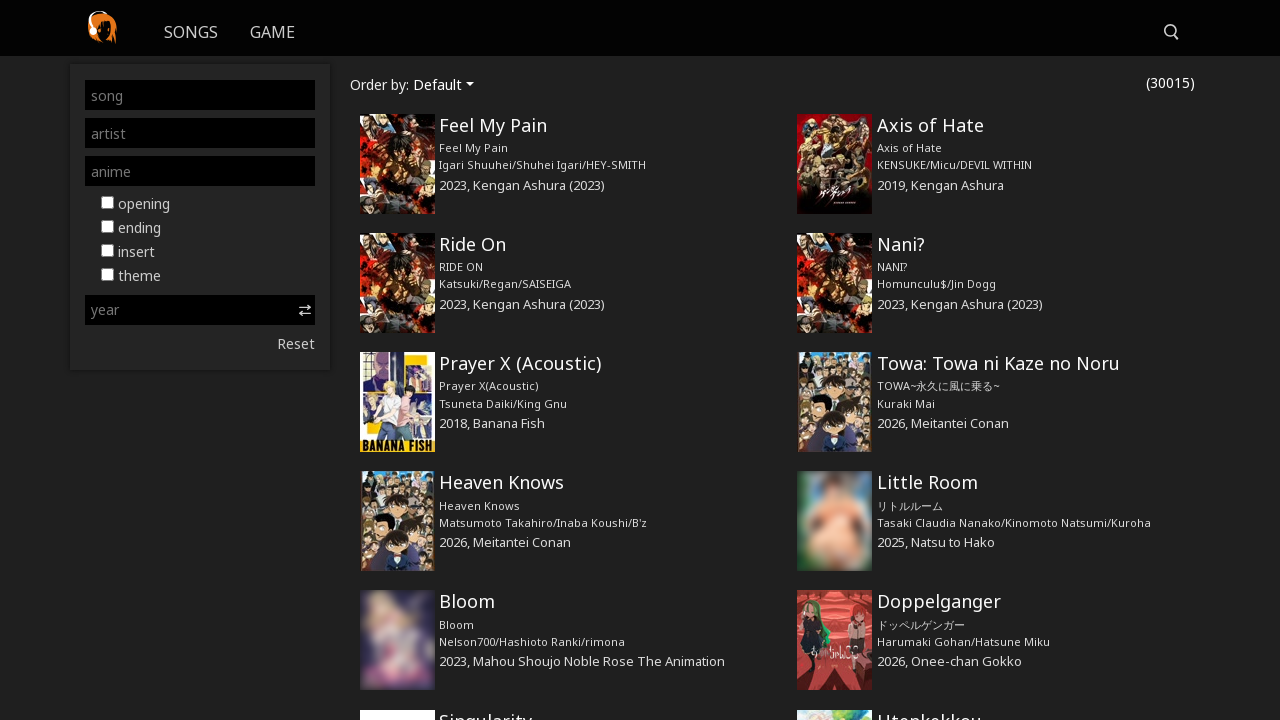

Verified first song performer element is present
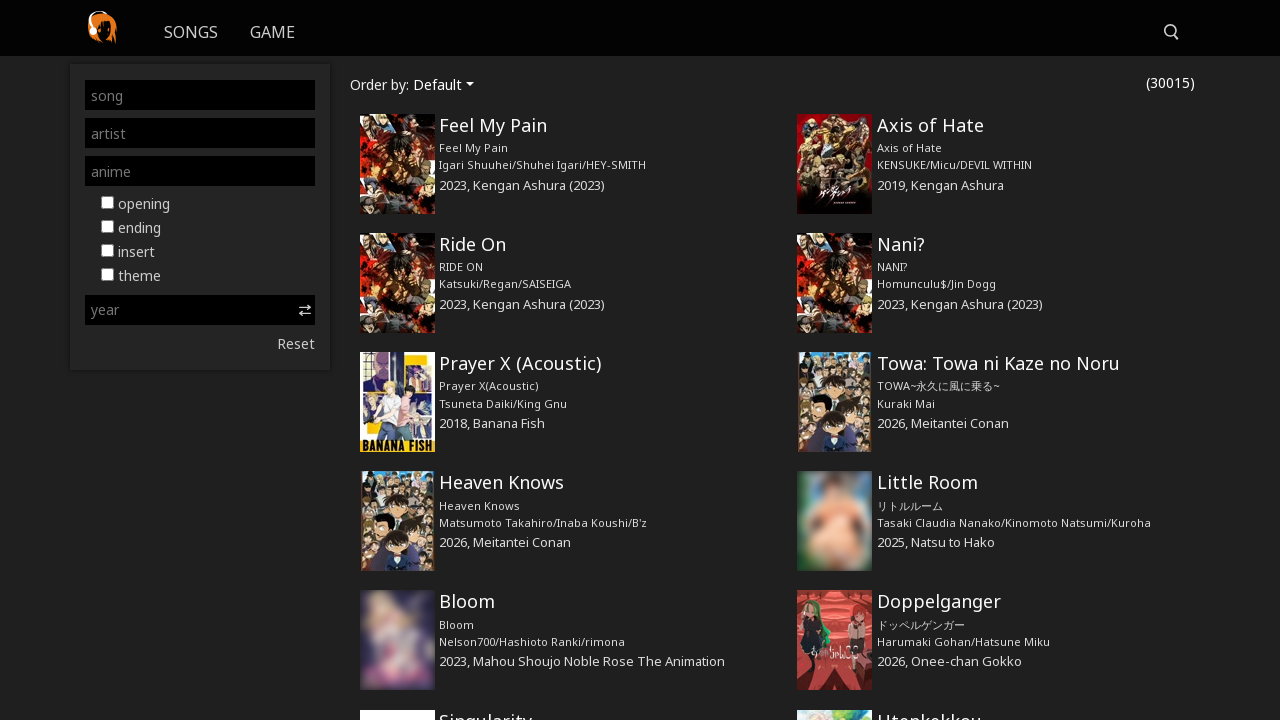

Waited 2 seconds for page content to stabilize (pagination iteration 1)
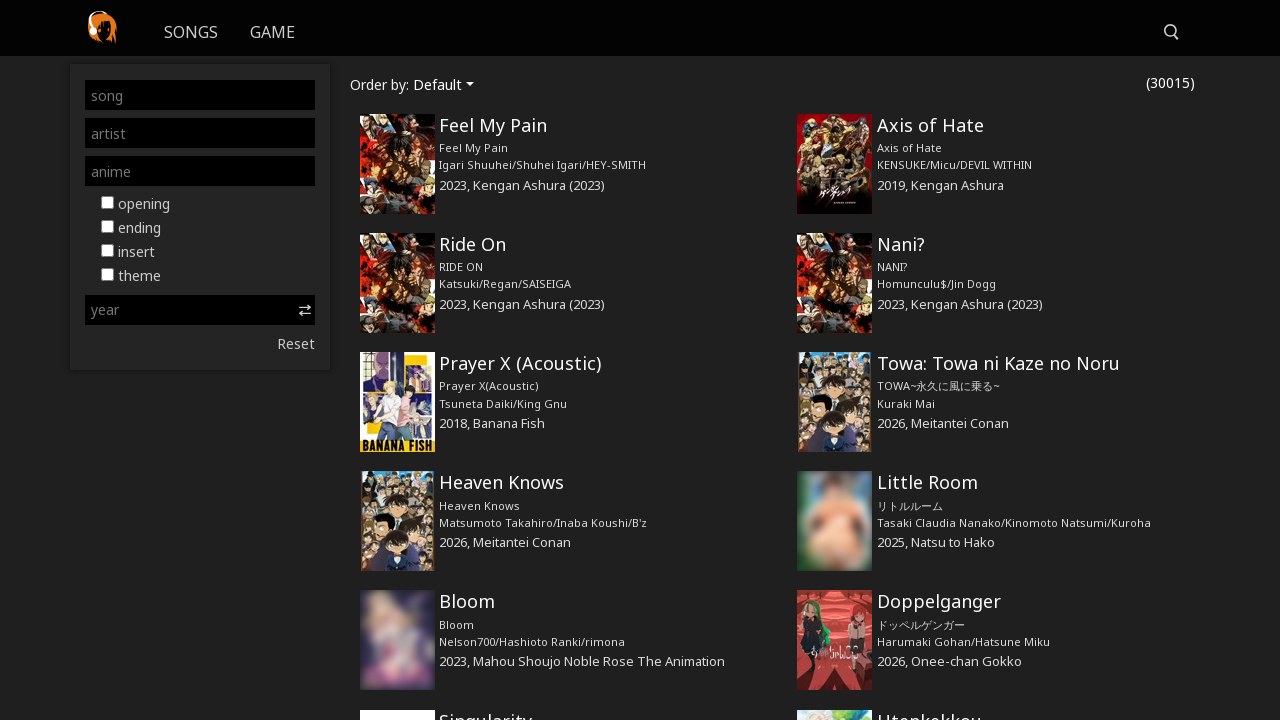

Located next page button (pagination iteration 1)
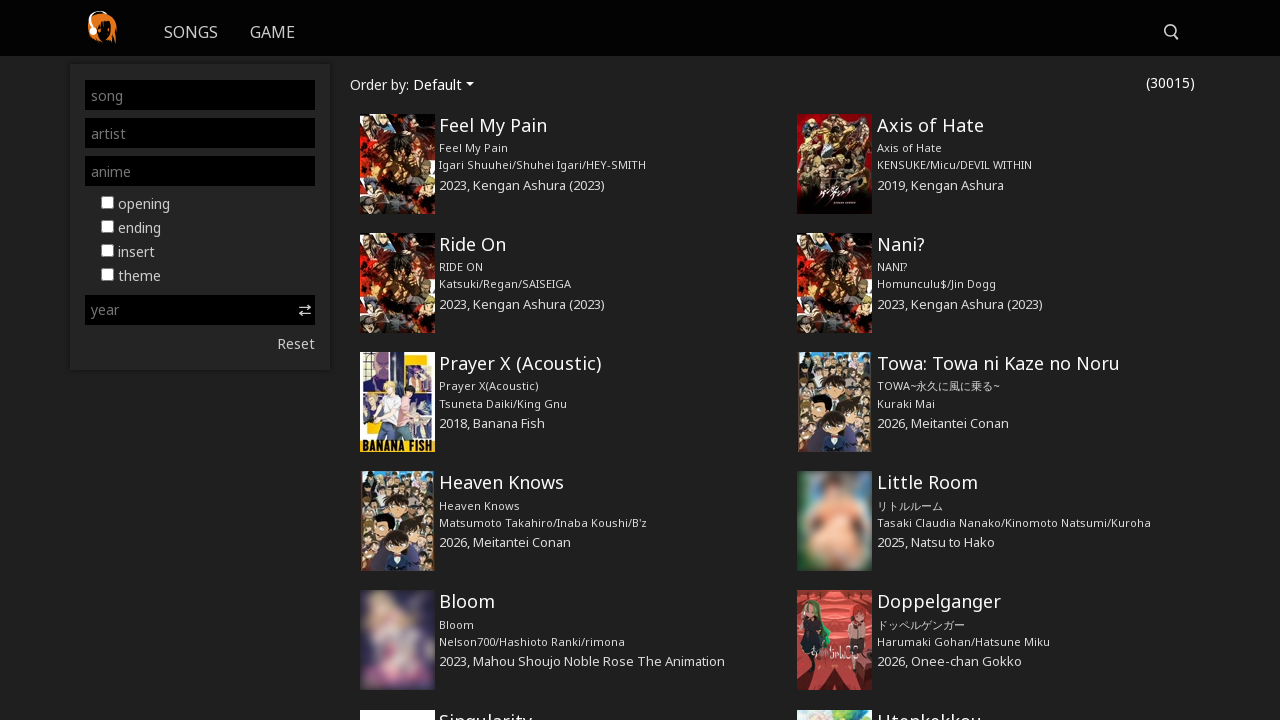

Clicked next page button to load more songs (pagination iteration 1) at (824, 497) on .complex-search-pagination__link >> internal:text="Next"i
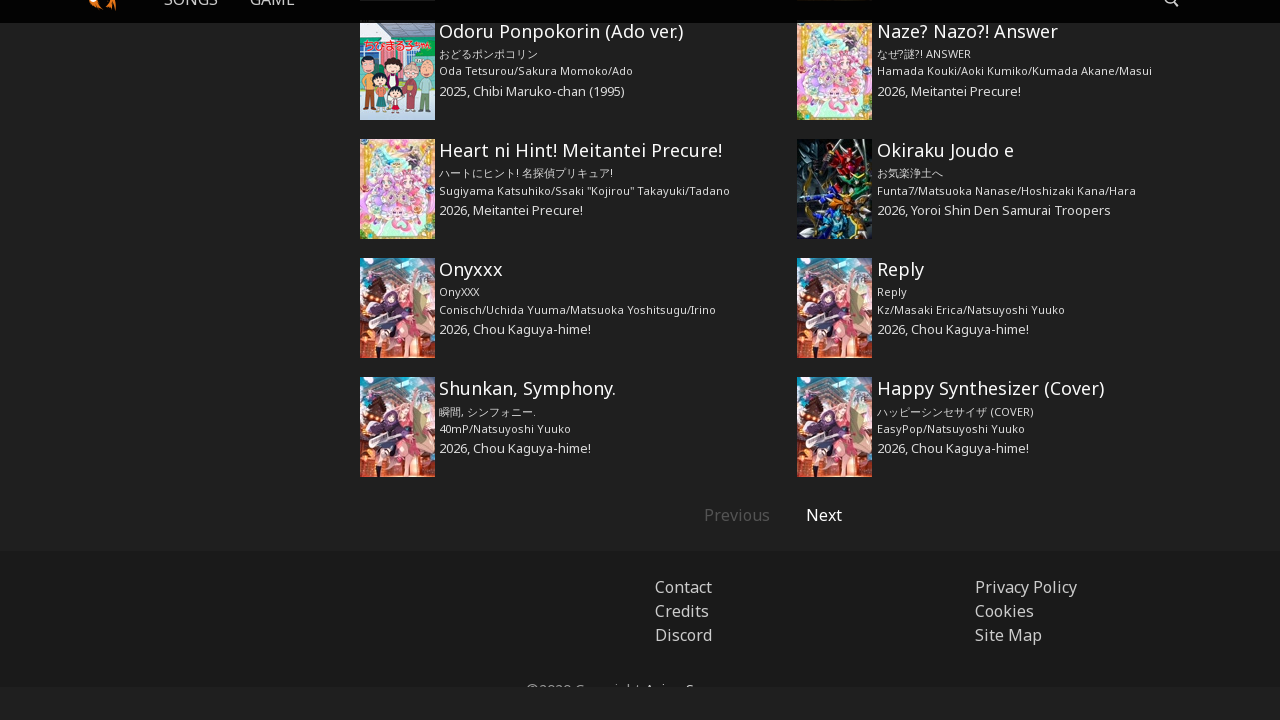

Waited for new song listings to load on next page (pagination iteration 1)
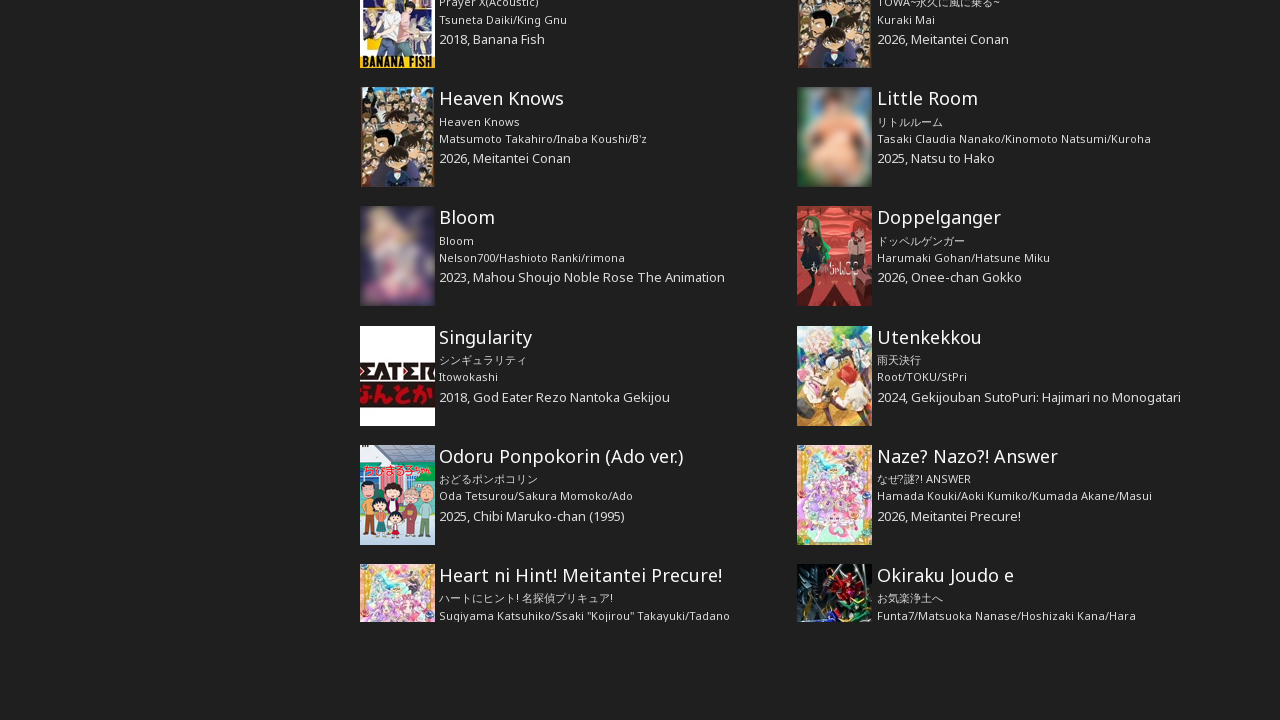

Waited 2 seconds for page content to stabilize (pagination iteration 2)
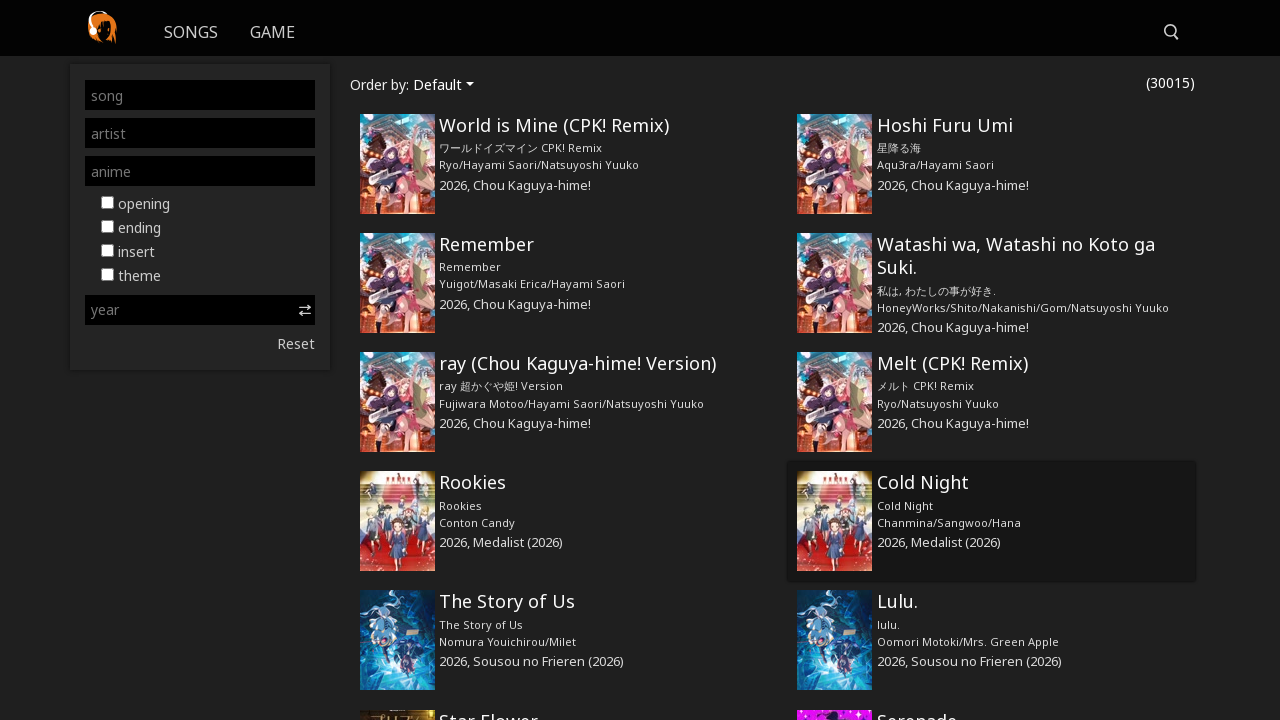

Located next page button (pagination iteration 2)
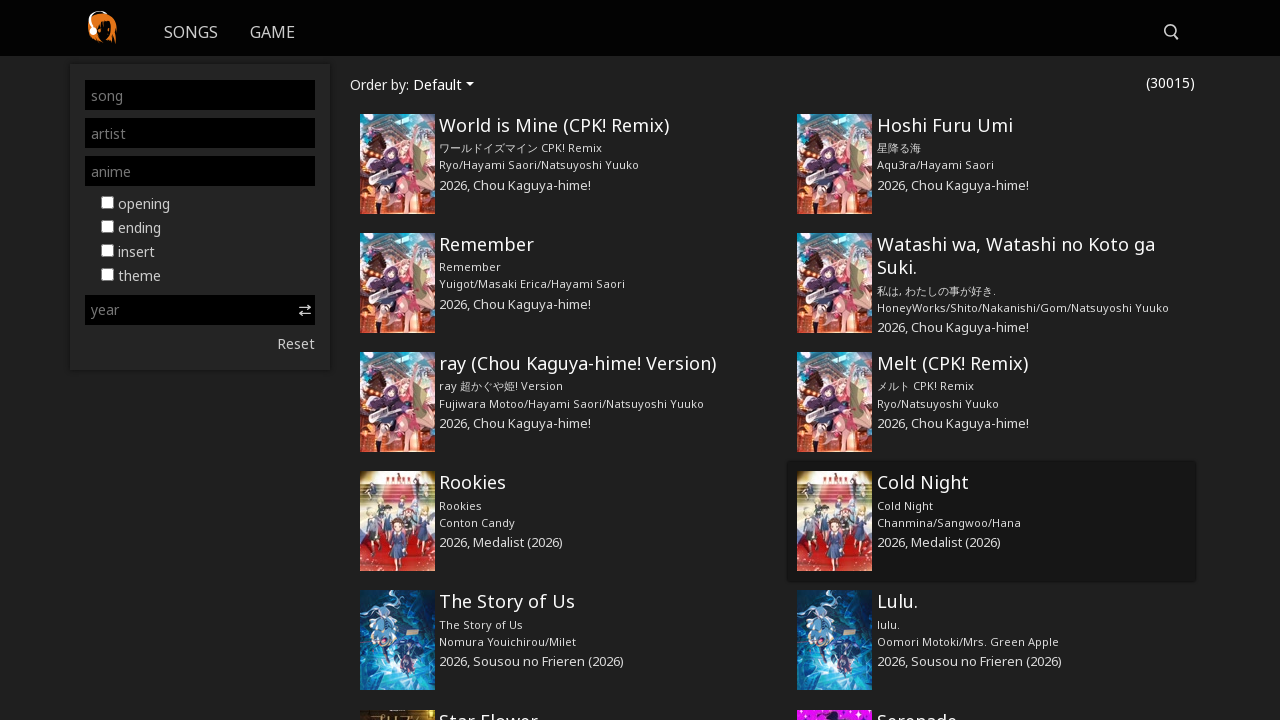

Clicked next page button to load more songs (pagination iteration 2) at (824, 497) on .complex-search-pagination__link >> internal:text="Next"i
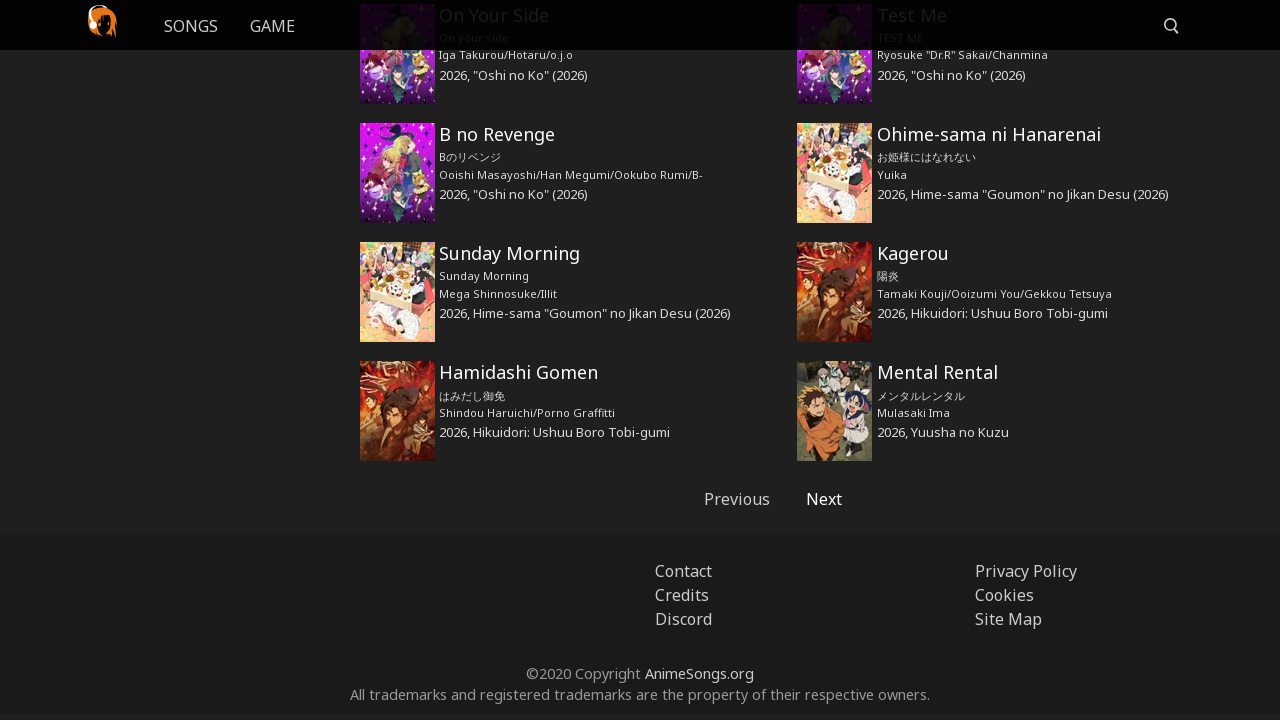

Waited for new song listings to load on next page (pagination iteration 2)
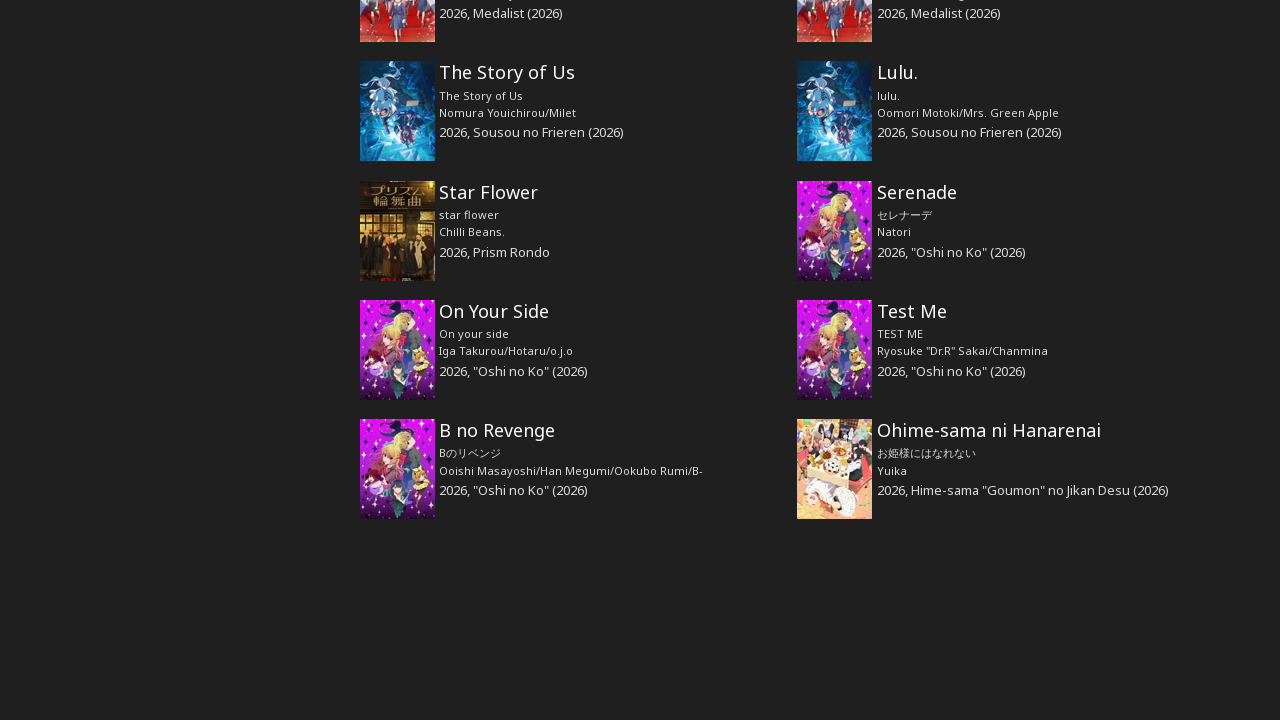

Waited 2 seconds for page content to stabilize (pagination iteration 3)
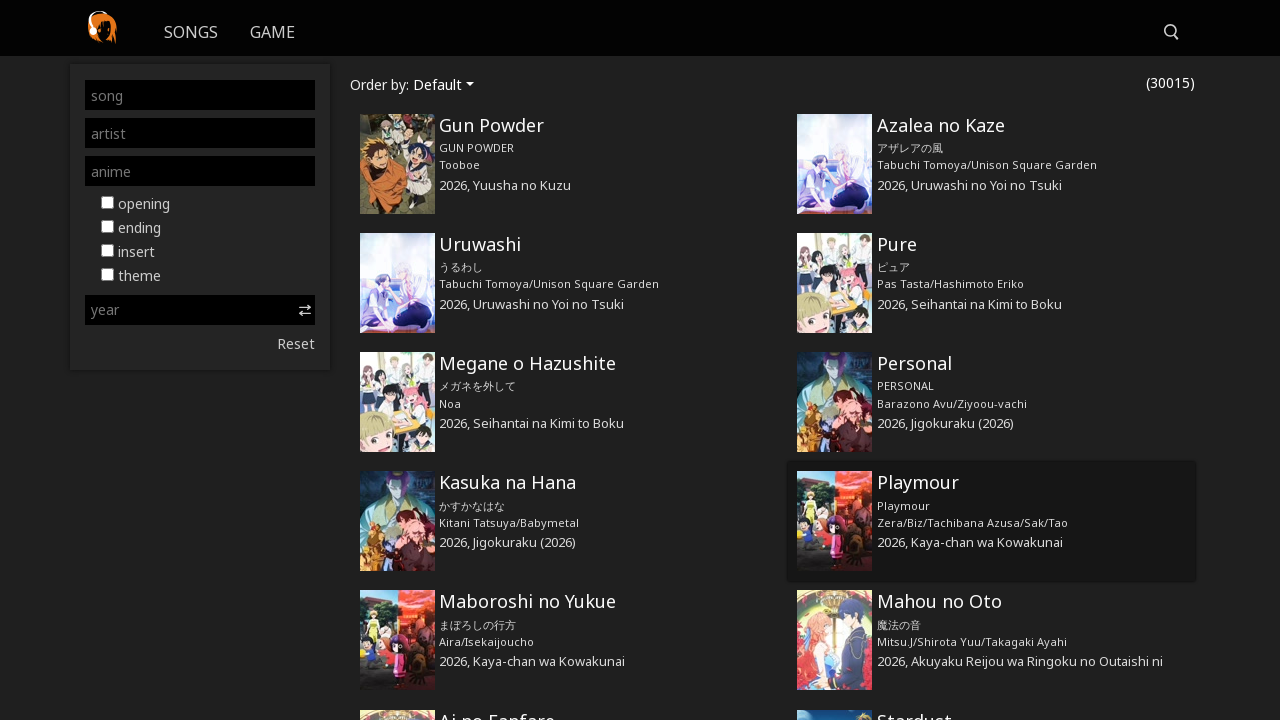

Located next page button (pagination iteration 3)
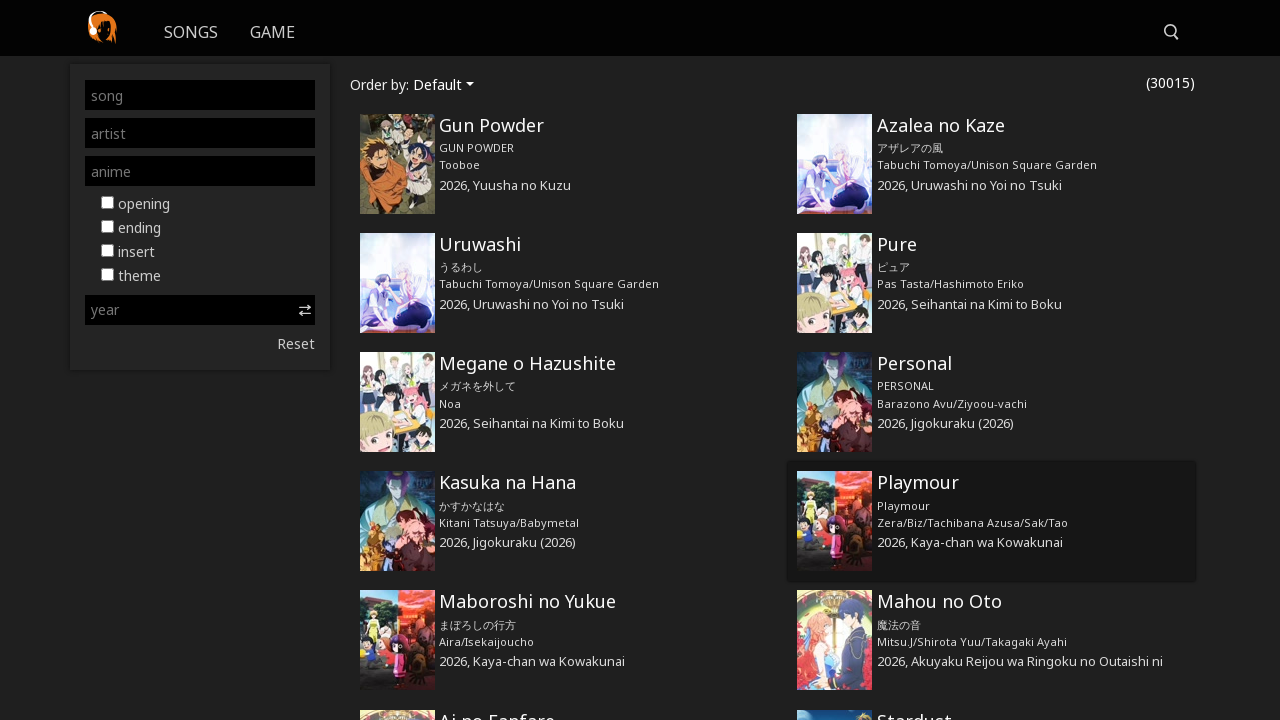

Clicked next page button to load more songs (pagination iteration 3) at (824, 497) on .complex-search-pagination__link >> internal:text="Next"i
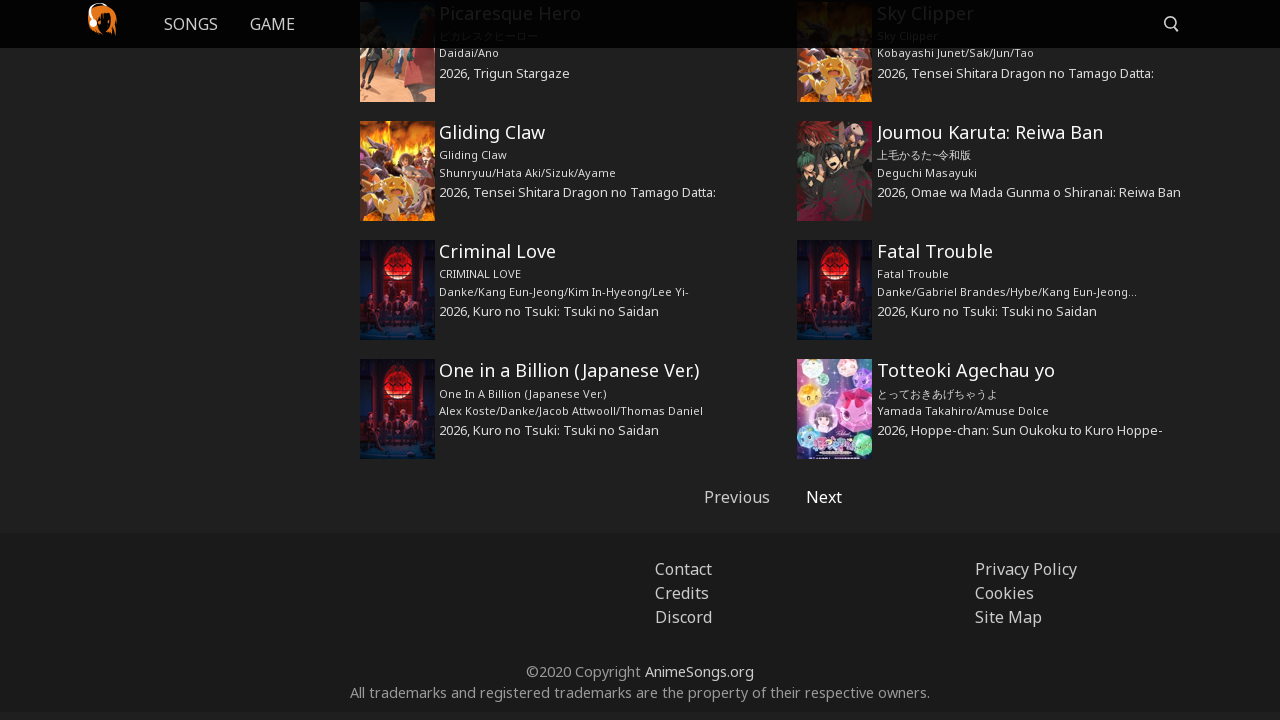

Waited for new song listings to load on next page (pagination iteration 3)
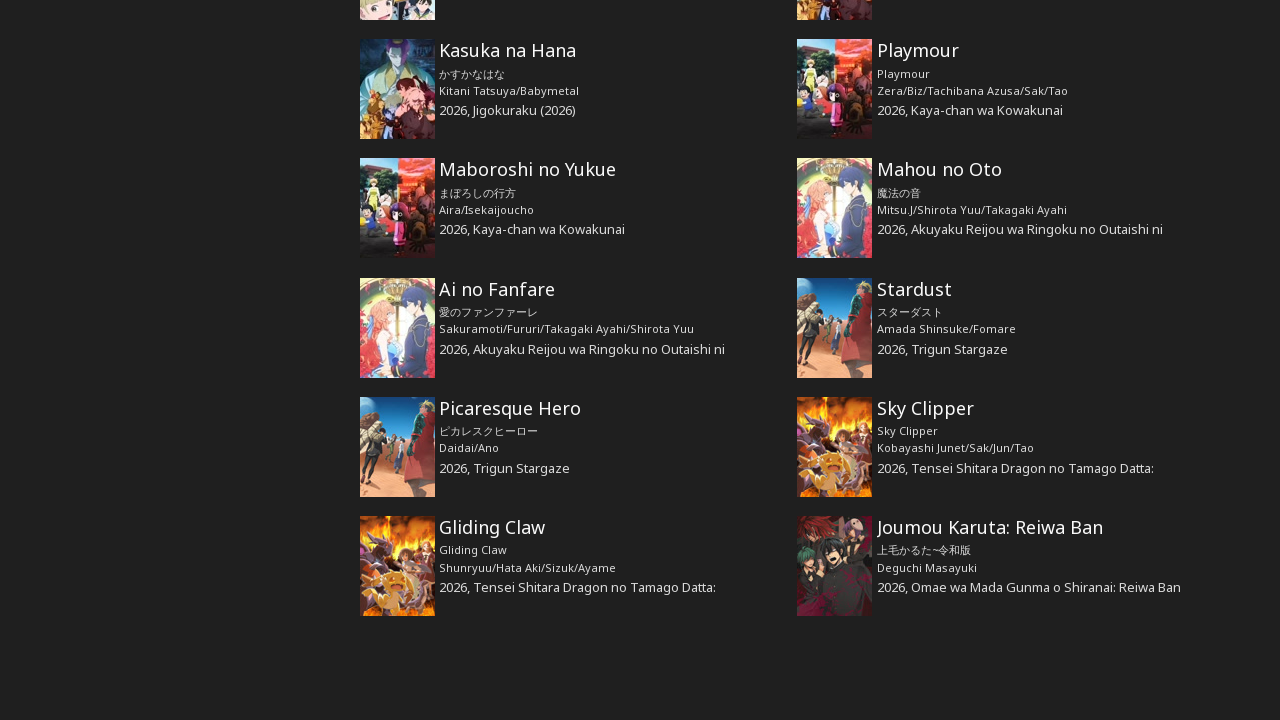

Waited 2 seconds for page content to stabilize (pagination iteration 4)
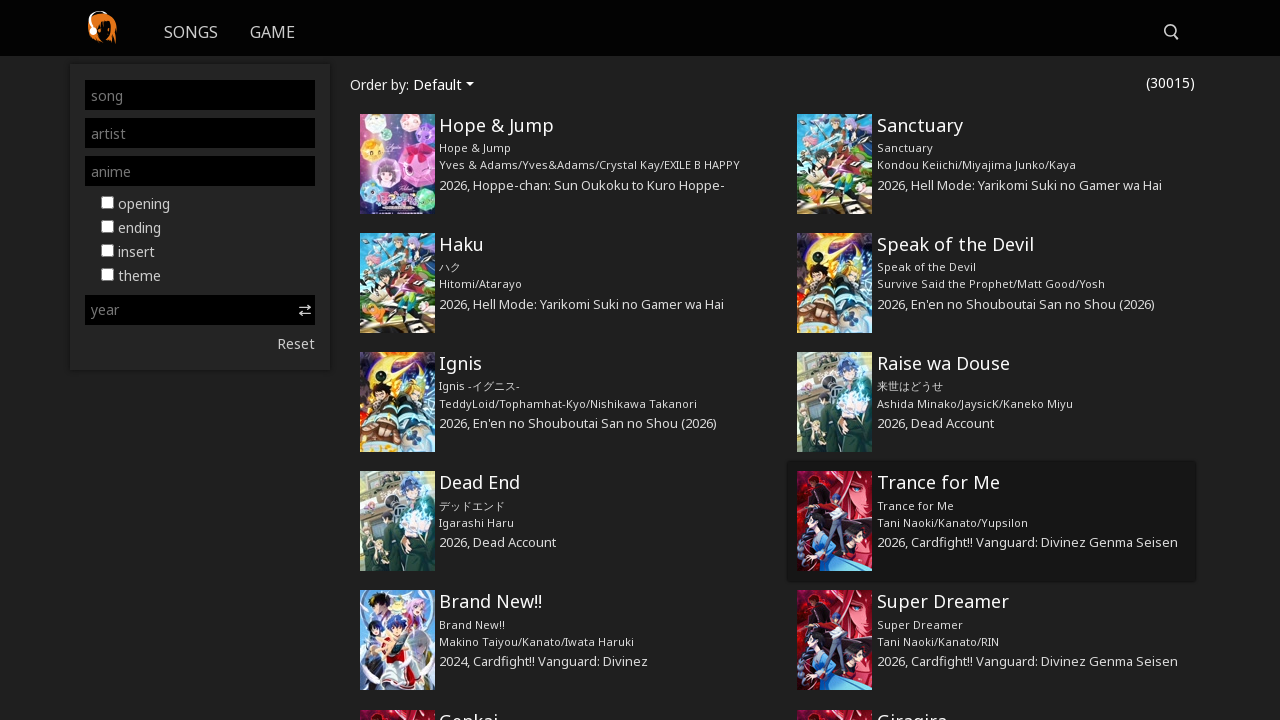

Located next page button (pagination iteration 4)
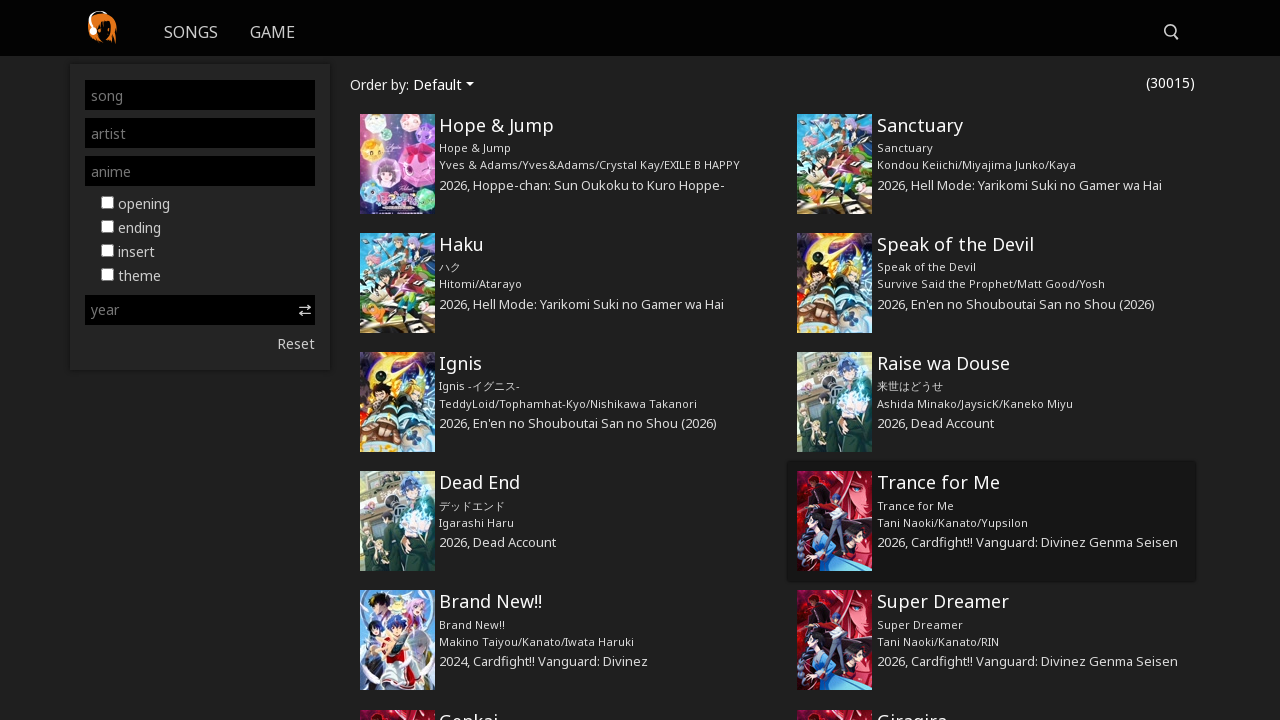

Clicked next page button to load more songs (pagination iteration 4) at (824, 497) on .complex-search-pagination__link >> internal:text="Next"i
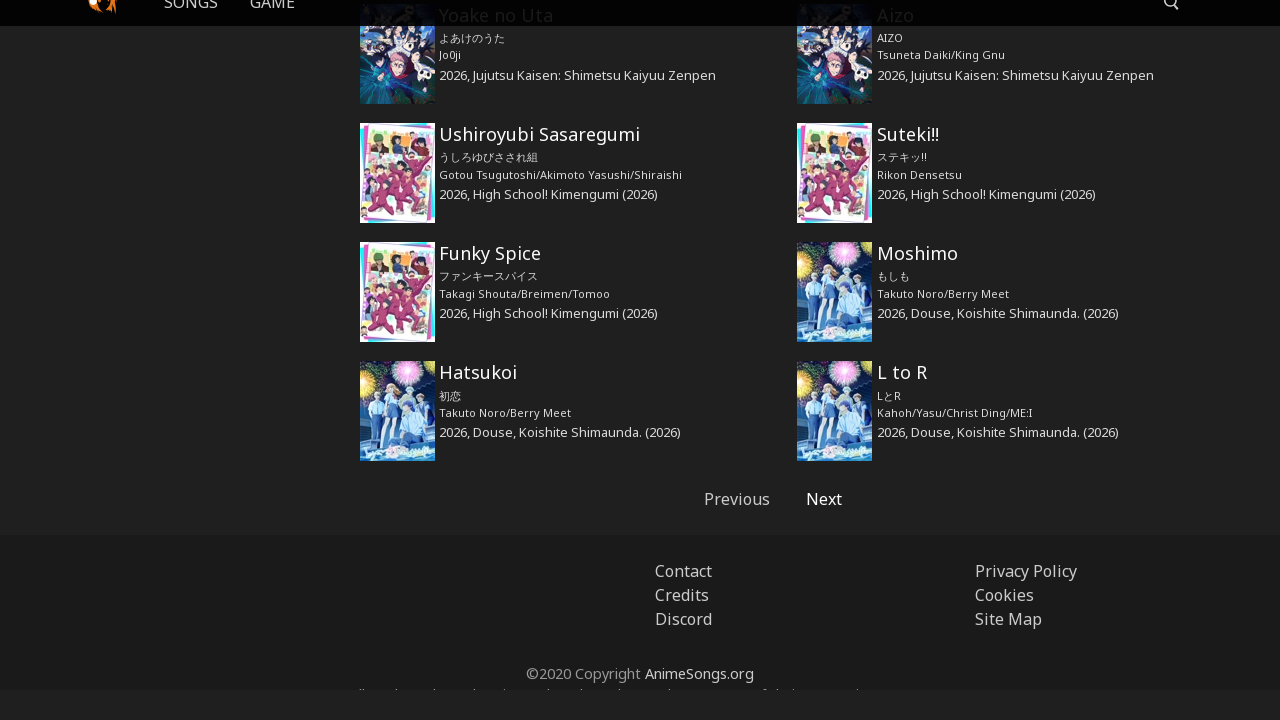

Waited for new song listings to load on next page (pagination iteration 4)
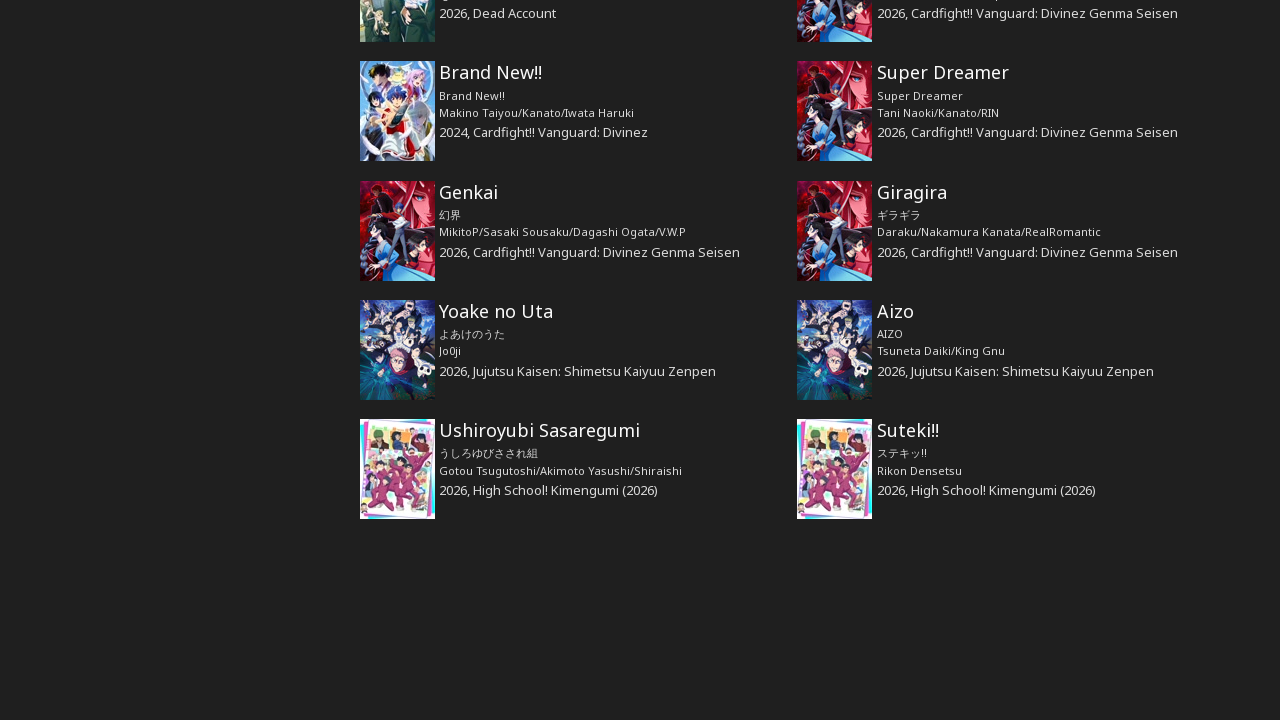

Waited 2 seconds for page content to stabilize (pagination iteration 5)
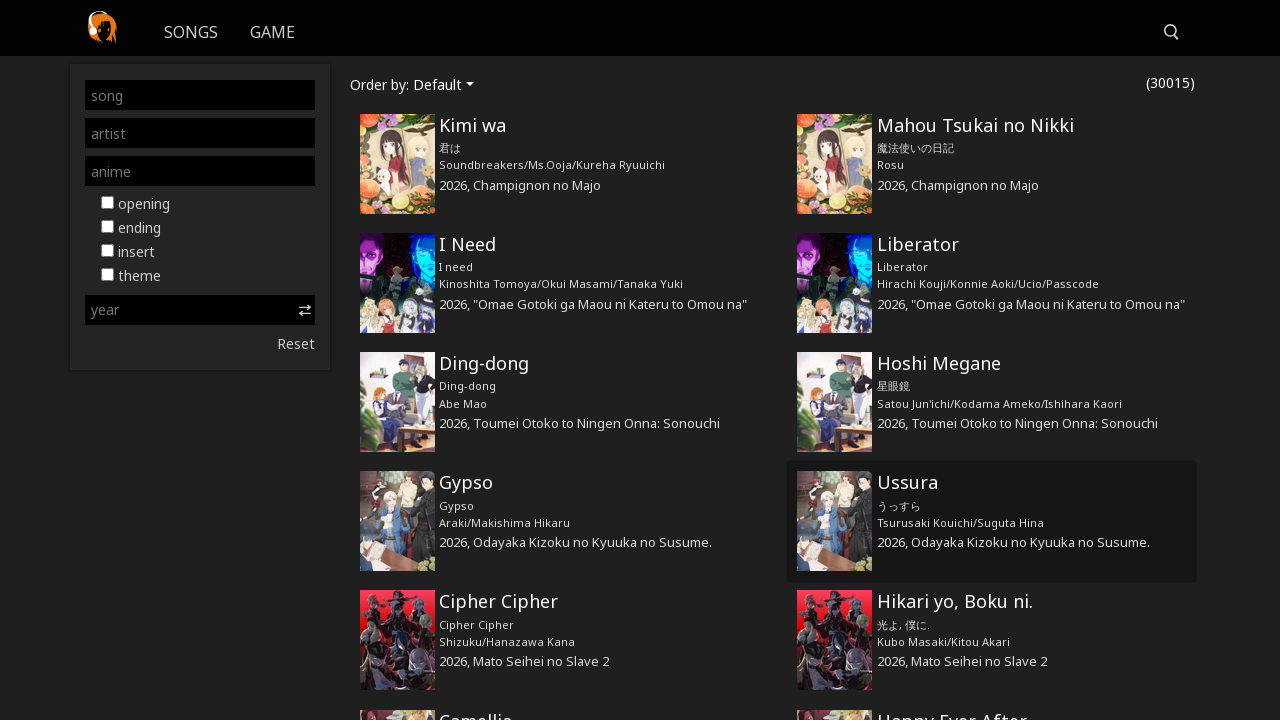

Located next page button (pagination iteration 5)
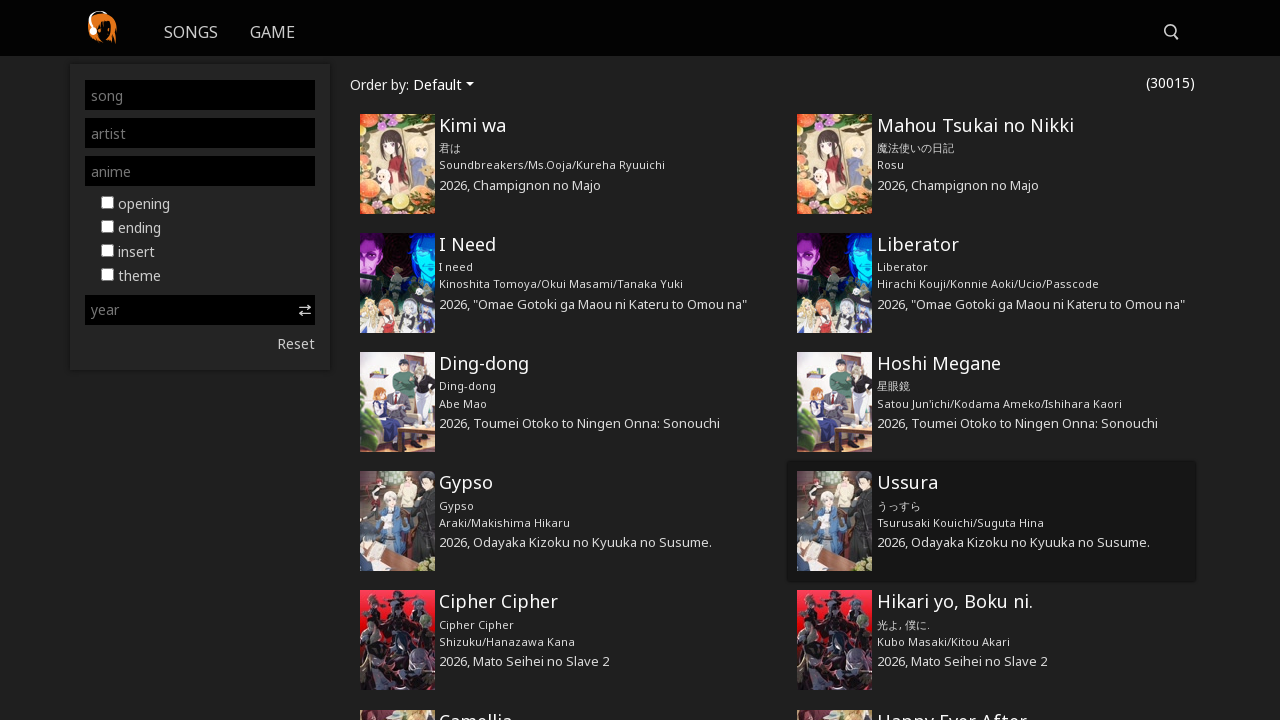

Clicked next page button to load more songs (pagination iteration 5) at (824, 497) on .complex-search-pagination__link >> internal:text="Next"i
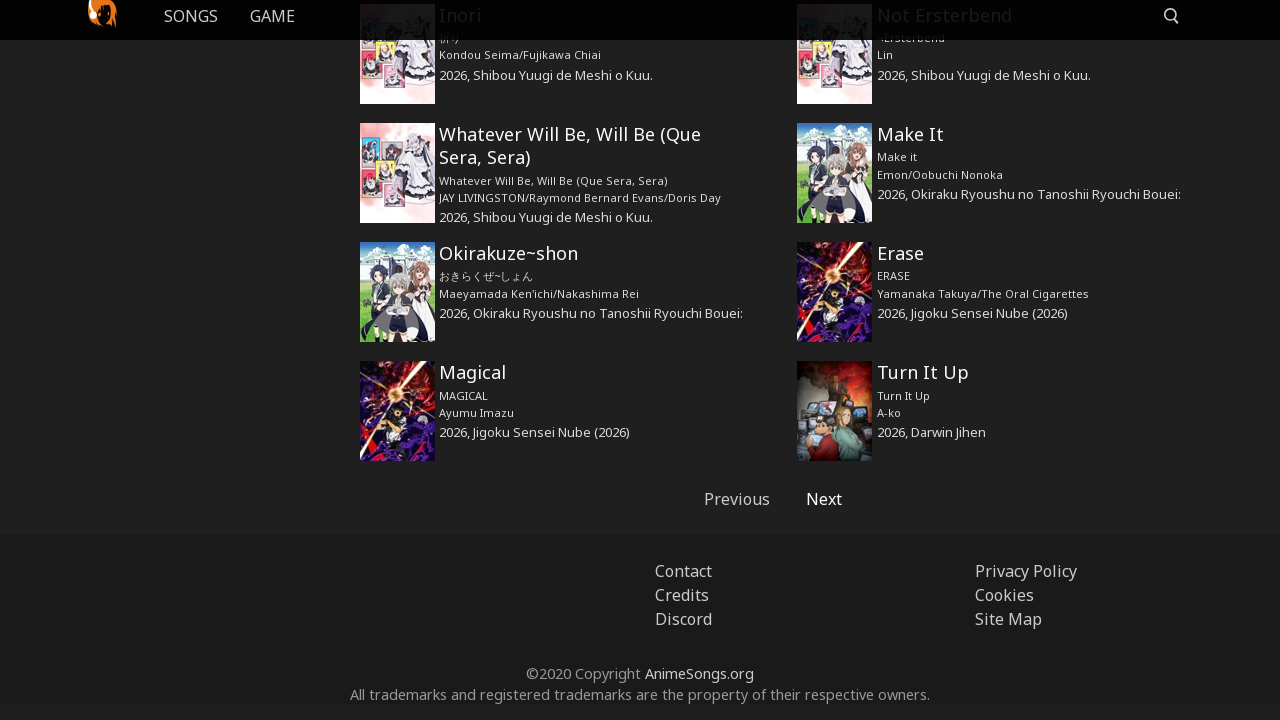

Waited for new song listings to load on next page (pagination iteration 5)
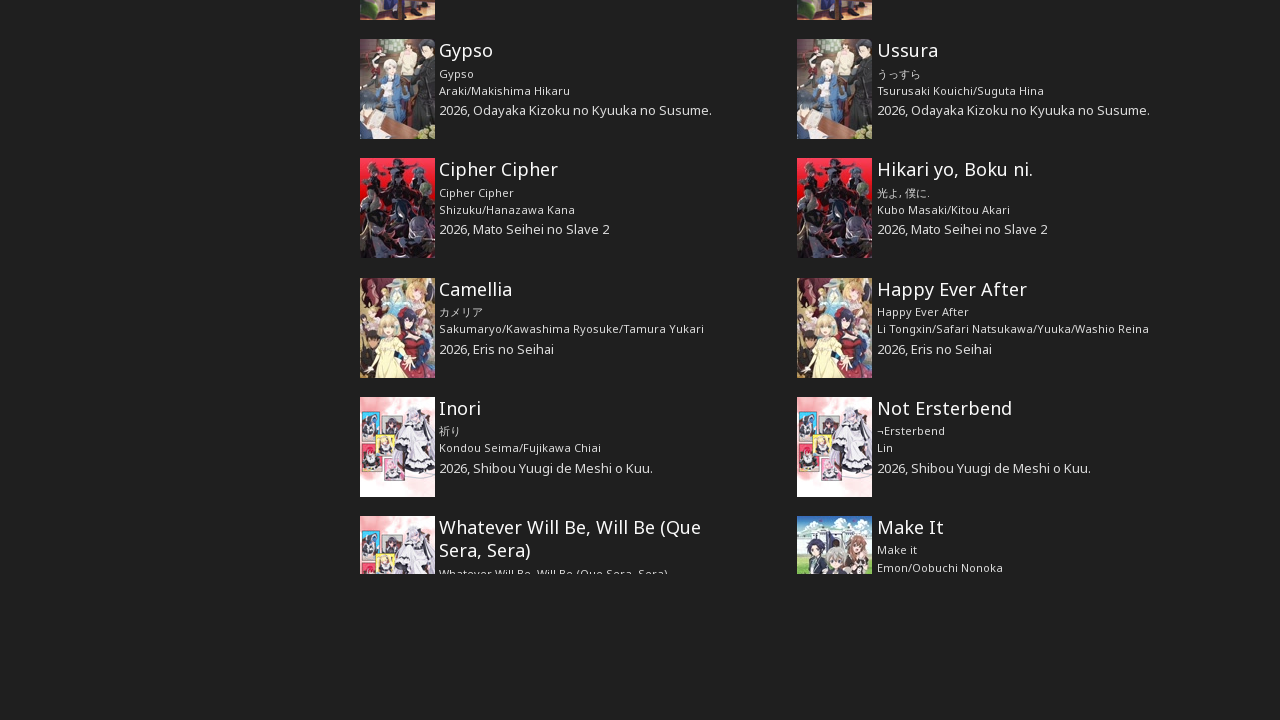

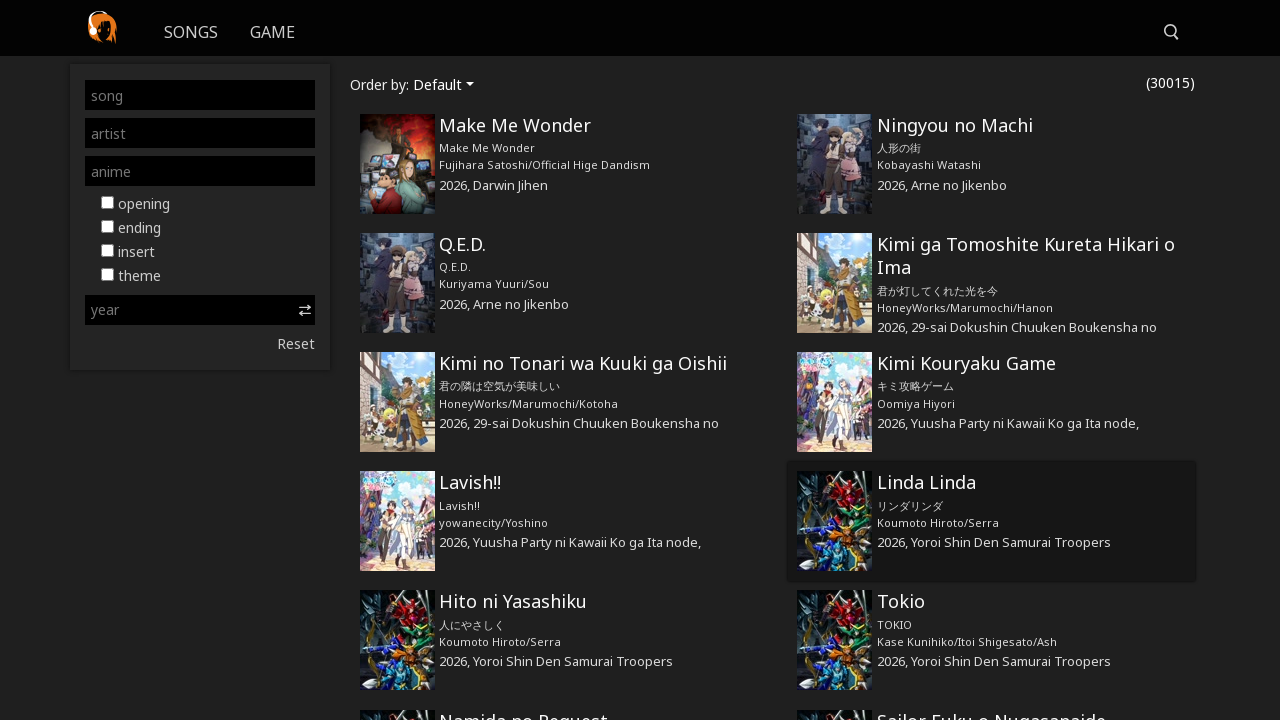